Tests navigation to the product catalog page by clicking the catalog link and verifying the header title matches

Starting URL: http://intershop5.skillbox.ru

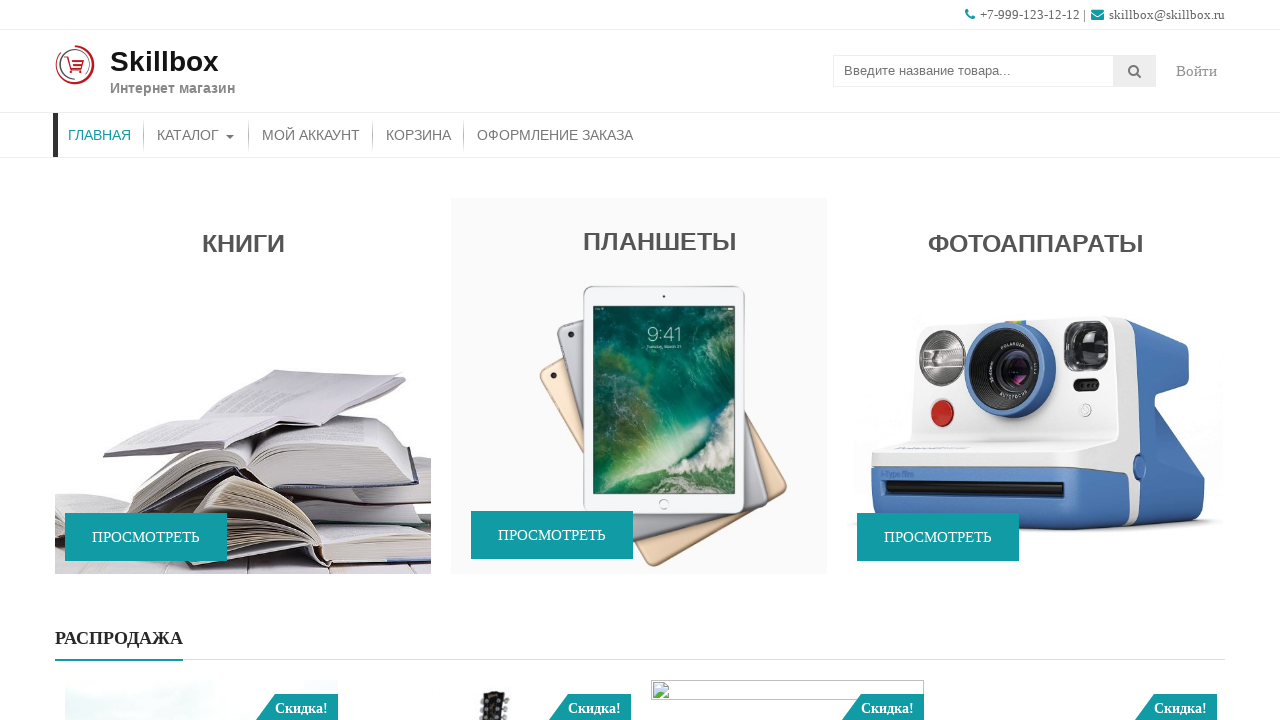

Navigated to starting URL http://intershop5.skillbox.ru
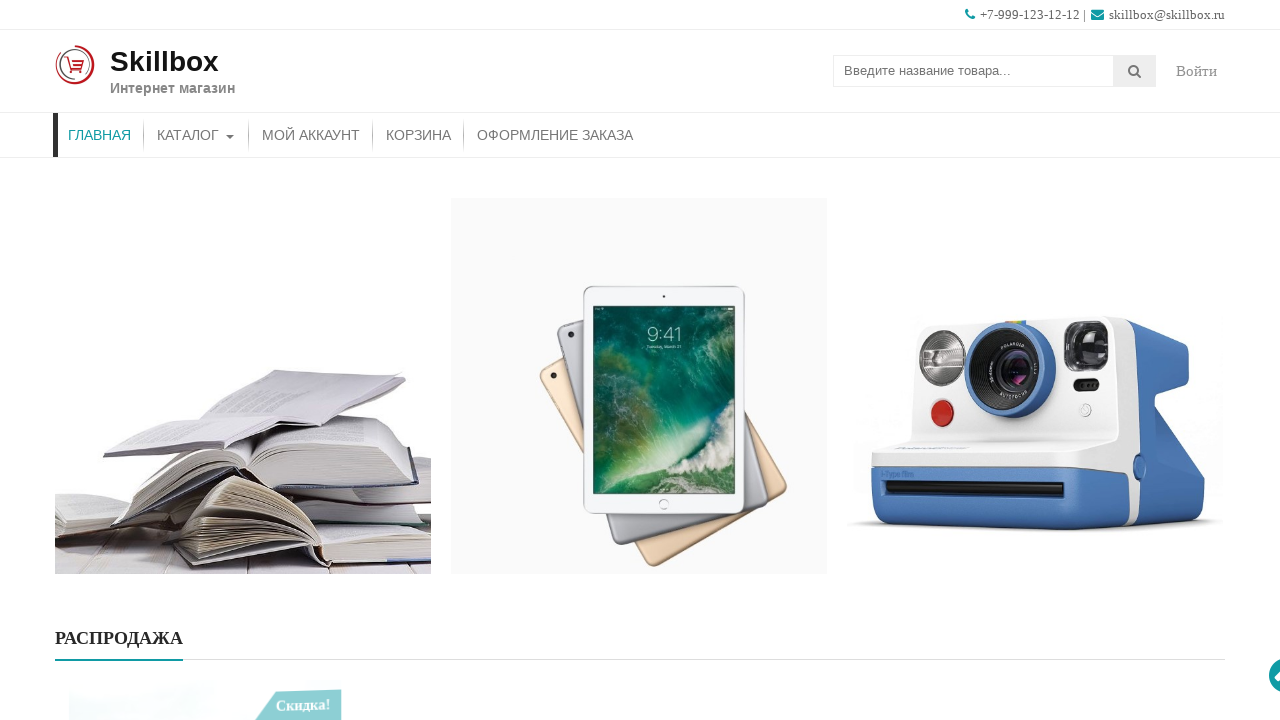

Clicked on catalog link (КАТАЛОГ) at (196, 135) on text=КАТАЛОГ
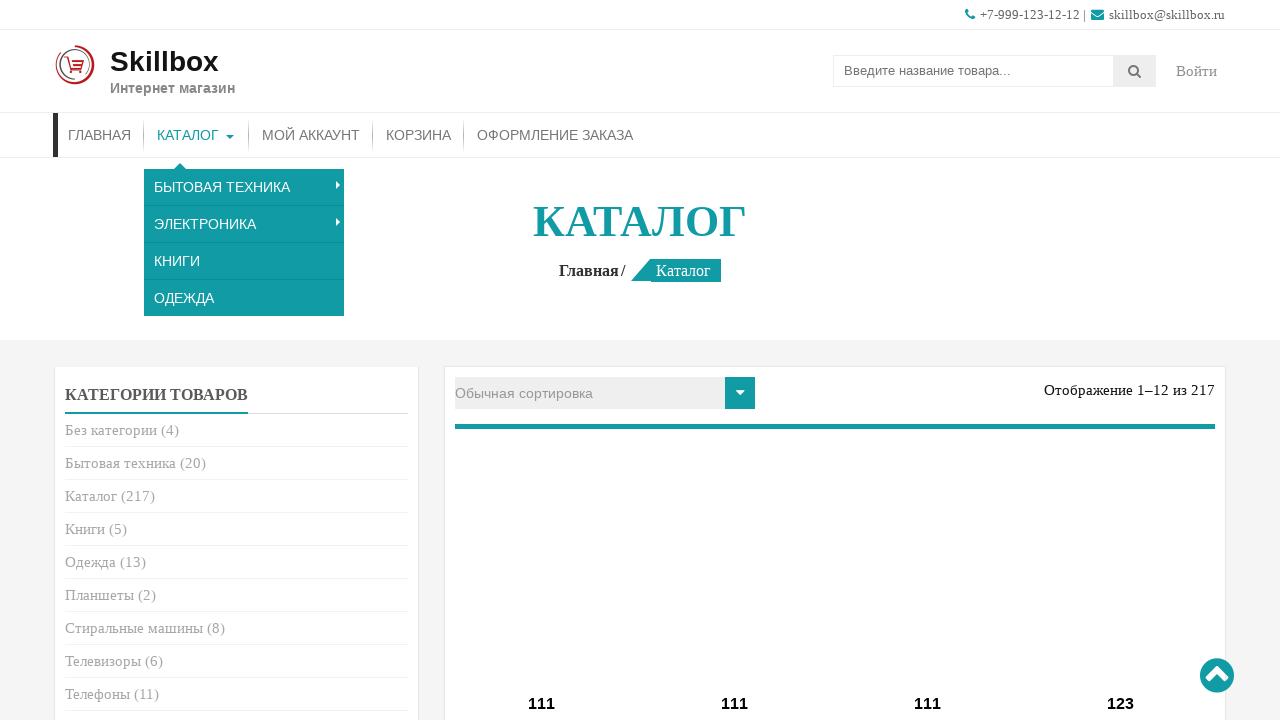

Verified catalog page header title 'Каталог' is displayed
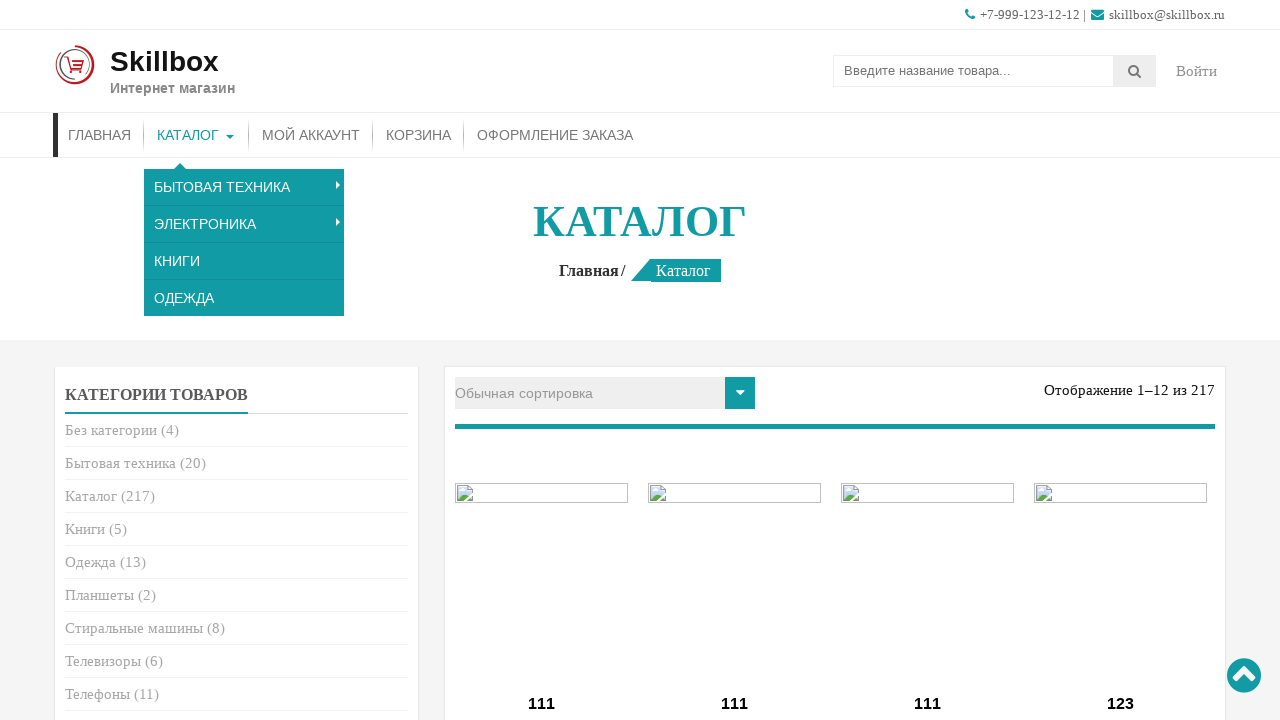

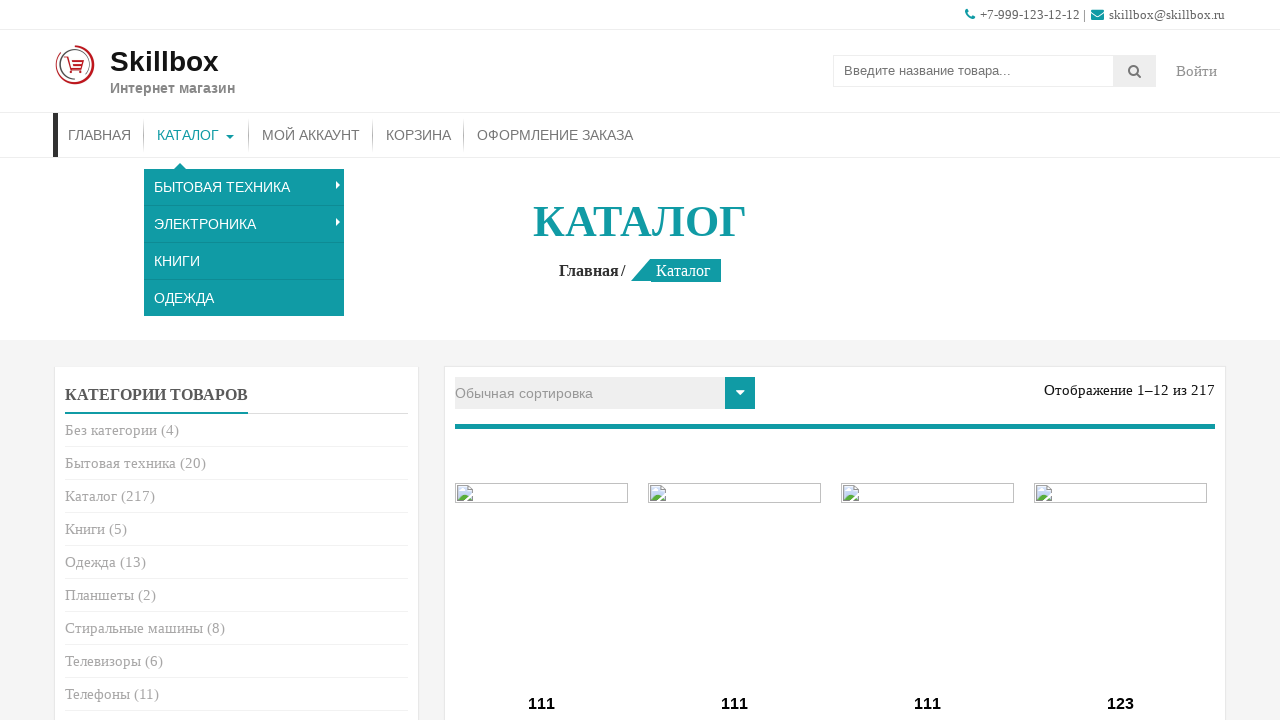